Tests autocomplete functionality by typing a partial country name "ind" in the autocomplete field and selecting "India" from the dropdown suggestions.

Starting URL: https://rahulshettyacademy.com/AutomationPractice/

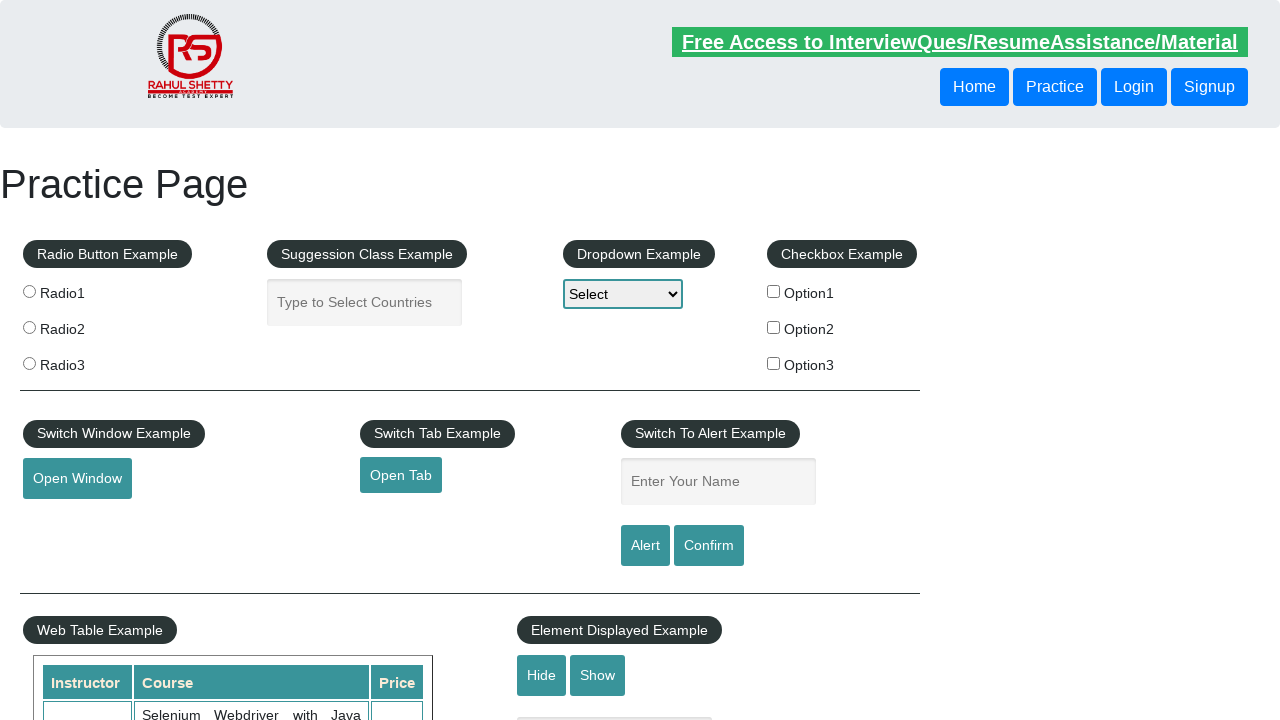

Filled autocomplete field with 'ind' on #autocomplete
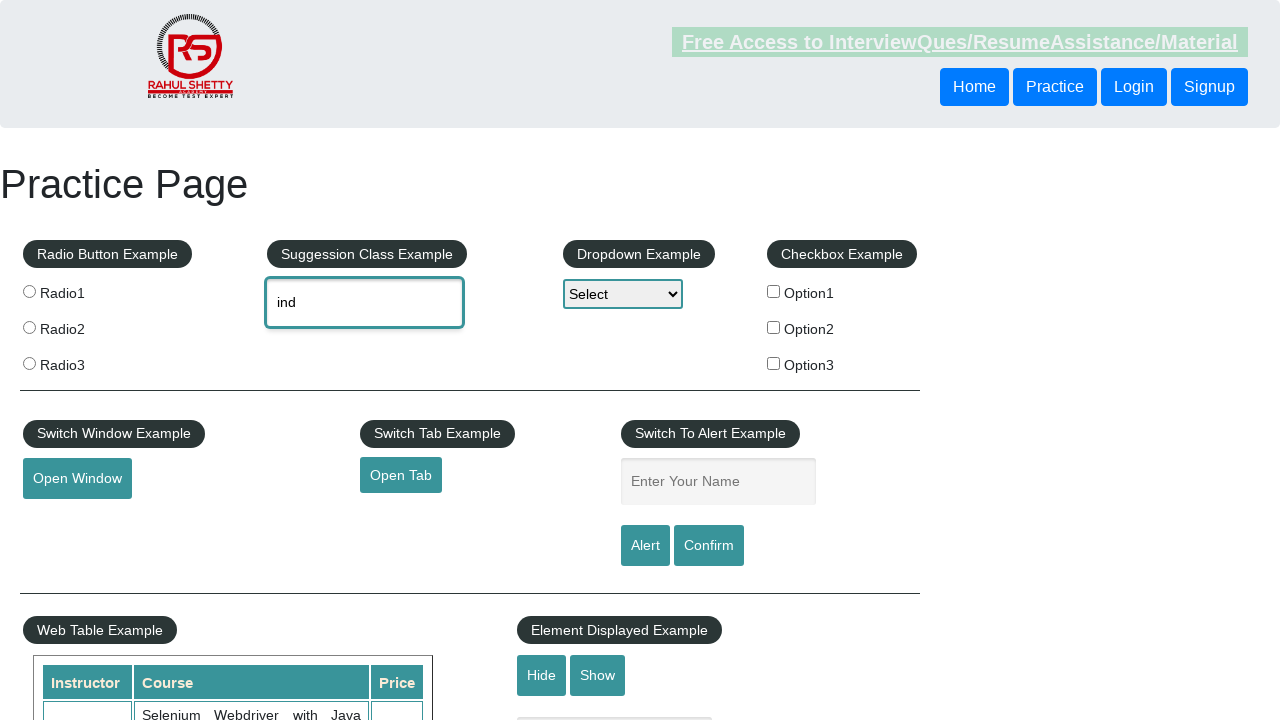

Autocomplete suggestions dropdown appeared
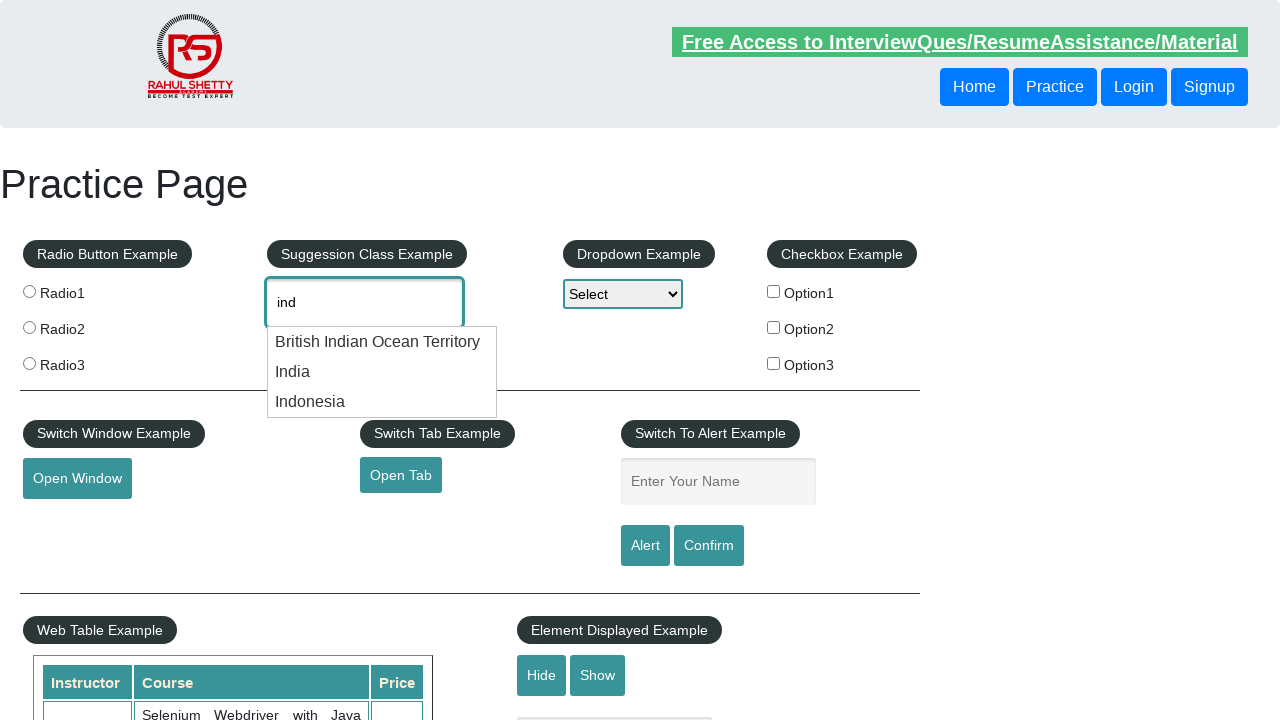

Selected 'India' from autocomplete dropdown at (382, 372) on li.ui-menu-item div >> nth=1
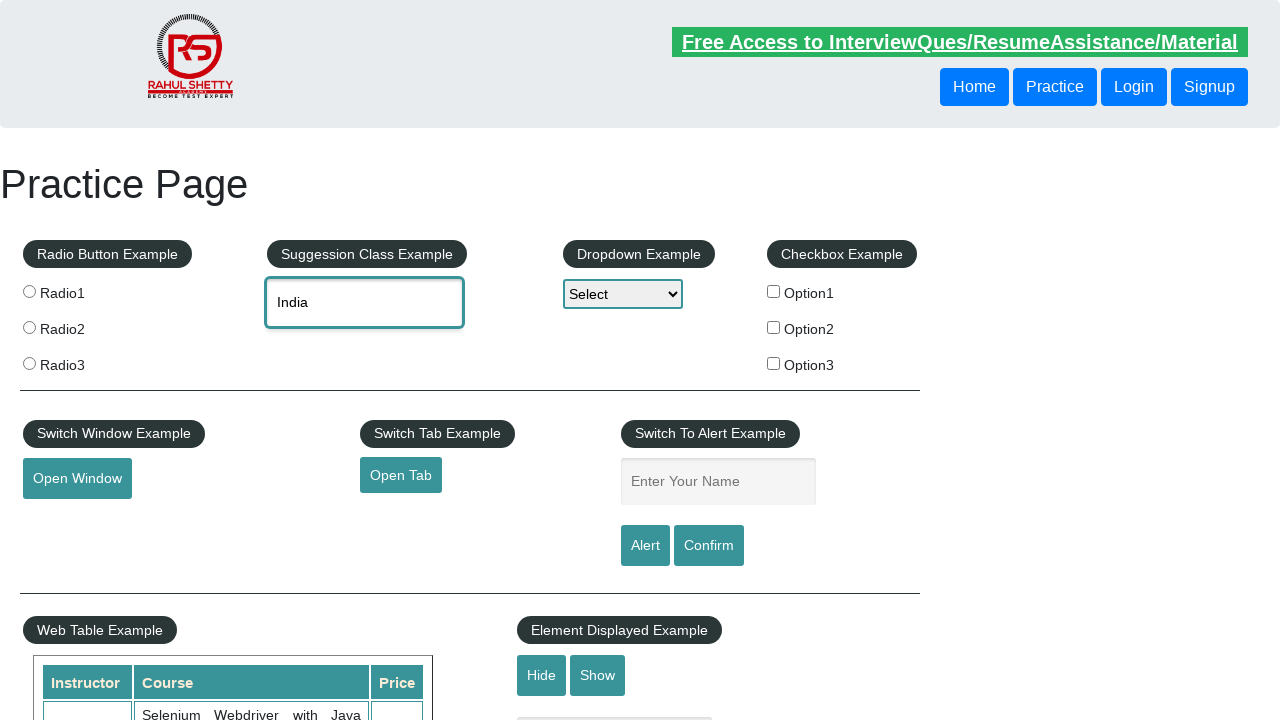

Verified that 'India' is selected in the autocomplete field
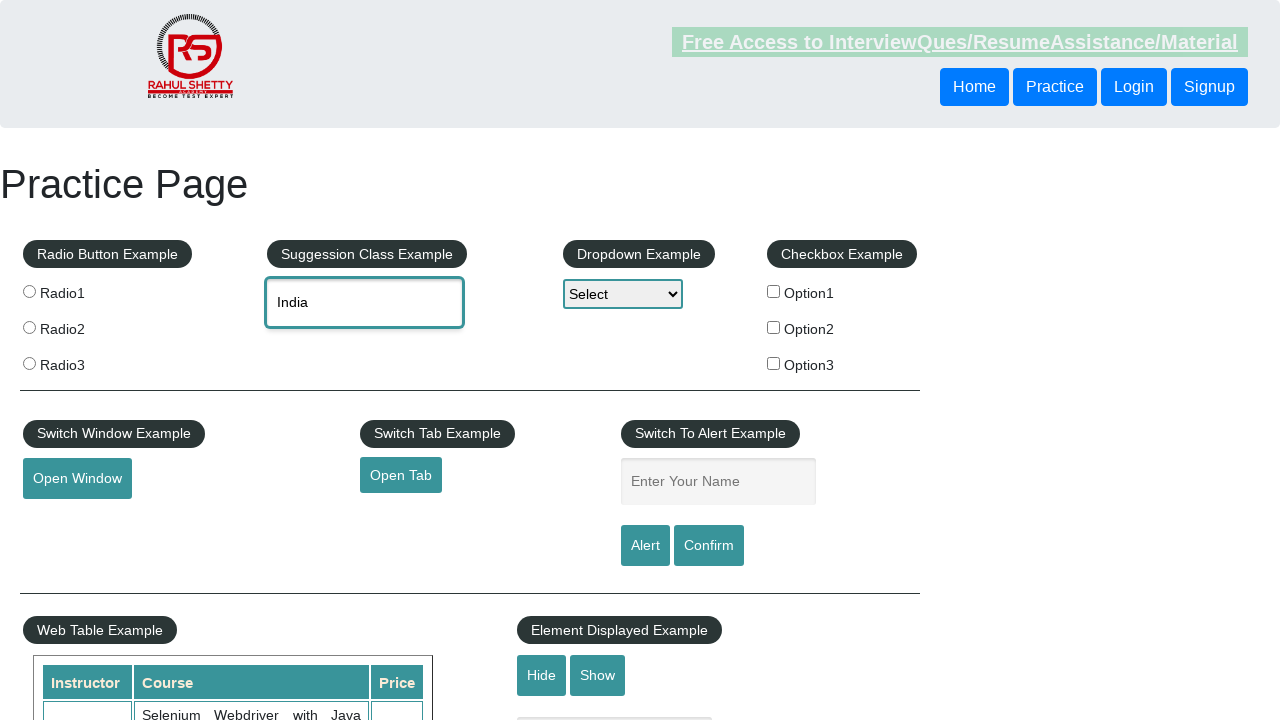

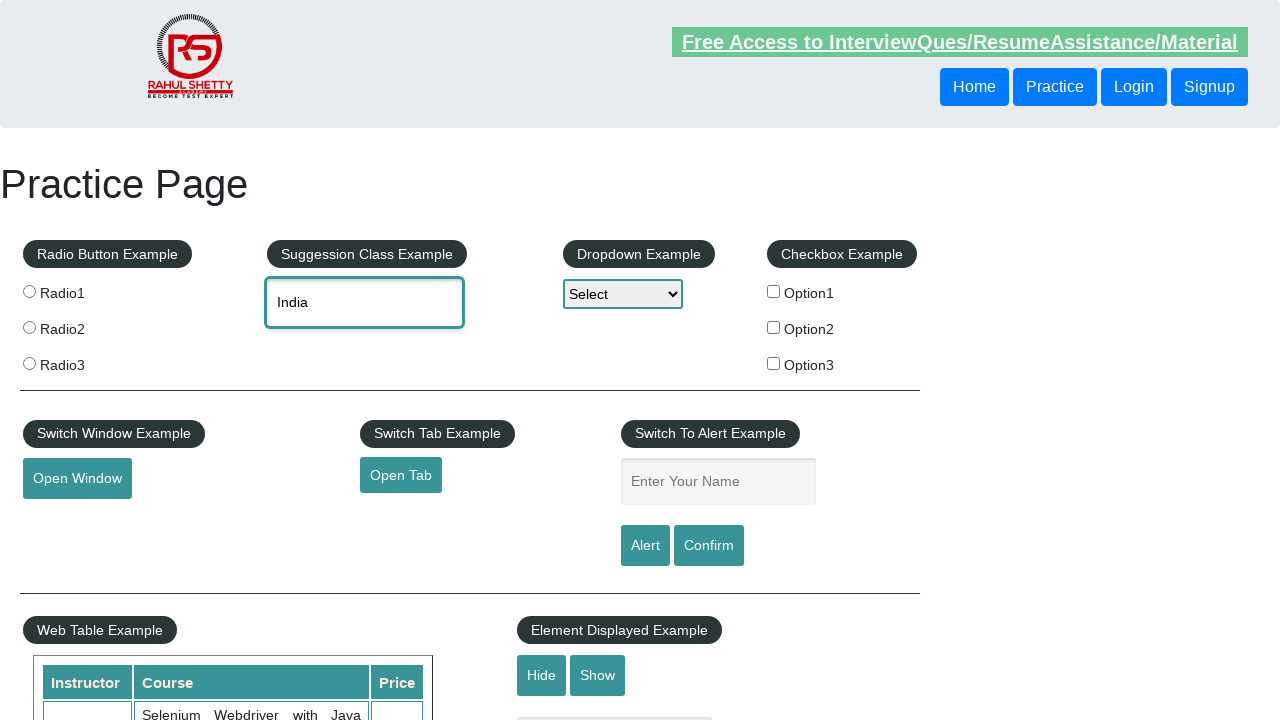